Navigates through multiple pages of quotes by clicking the 'Next' button to test pagination functionality

Starting URL: http://quotes.toscrape.com/

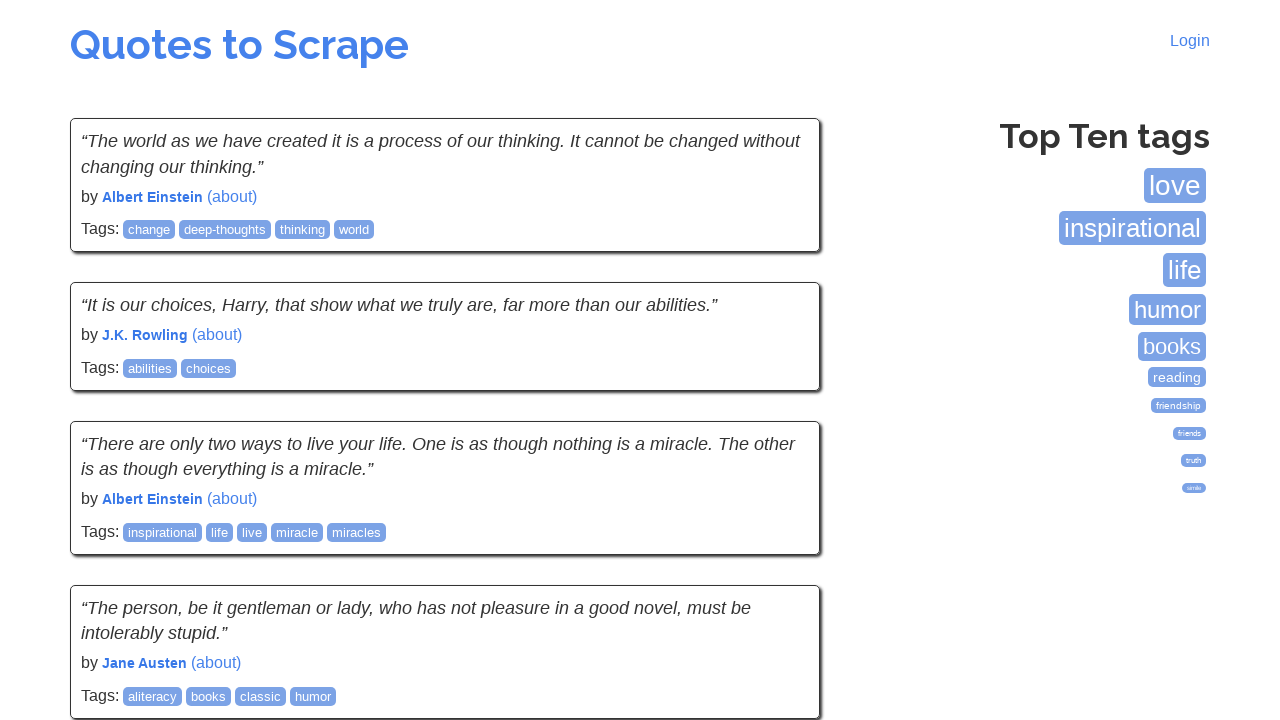

Quotes loaded on page
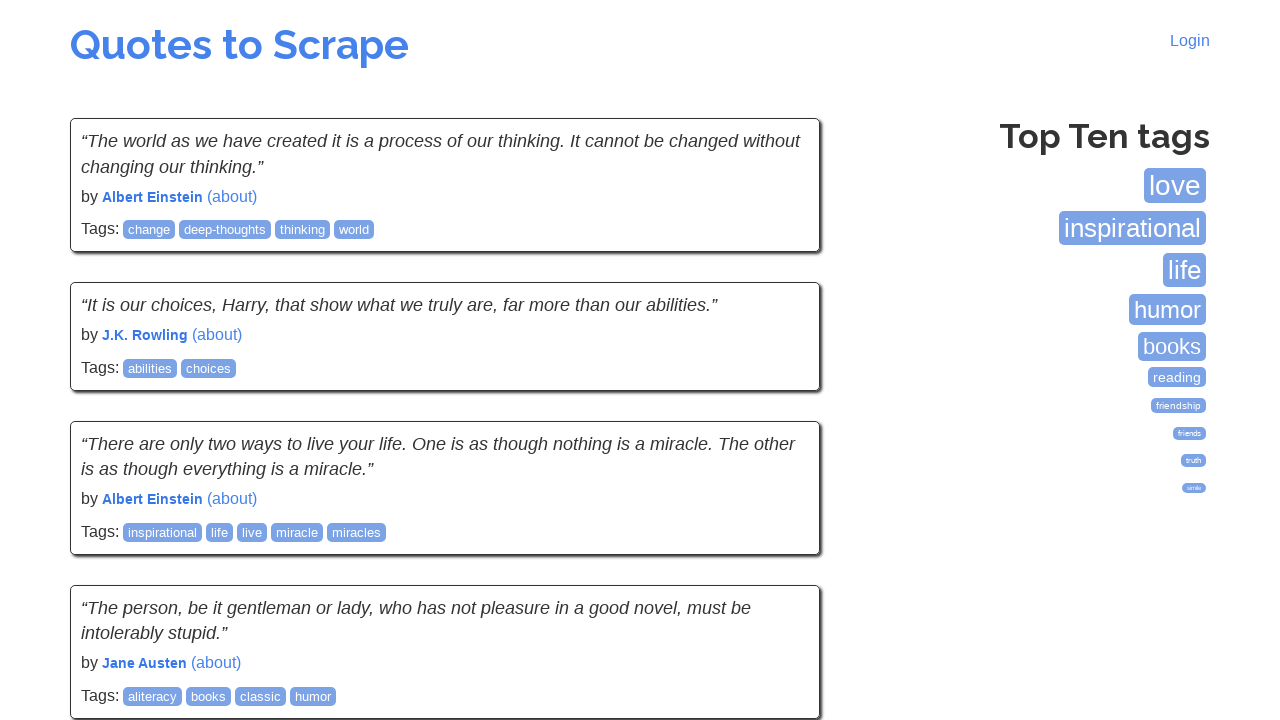

Clicked Next button to navigate to next page of quotes at (778, 542) on .next a
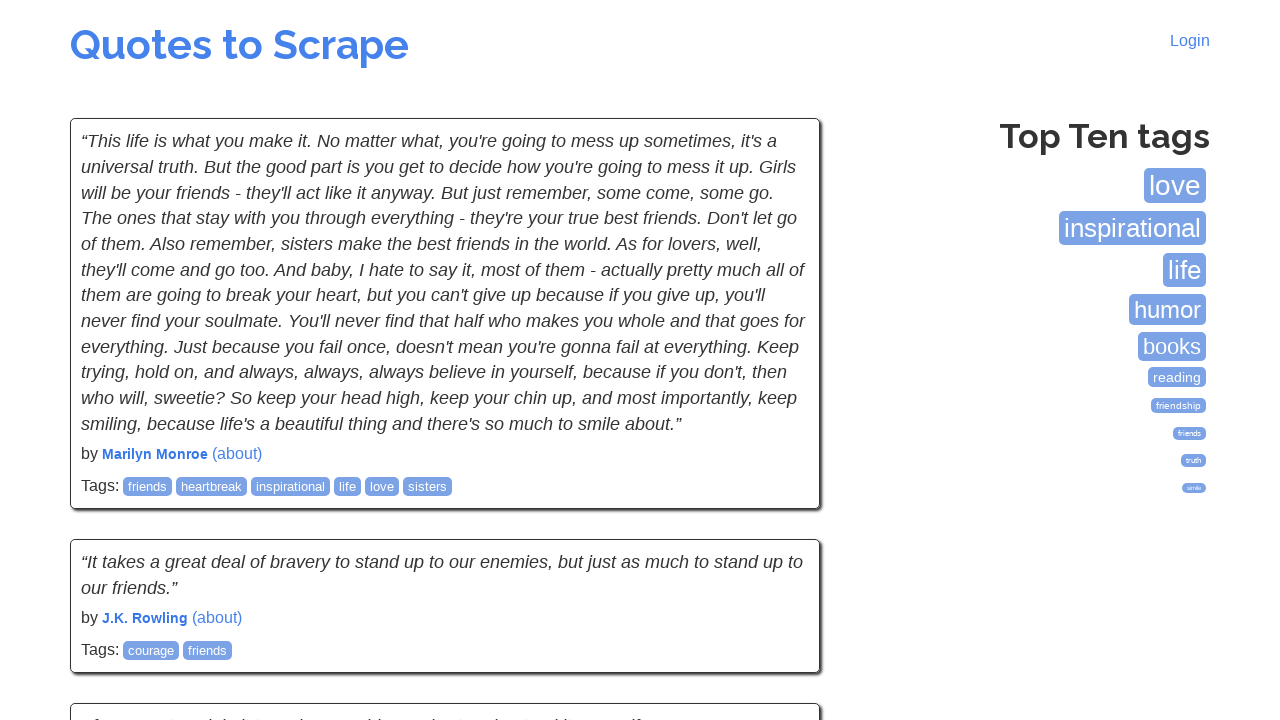

New quotes page loaded and network idle
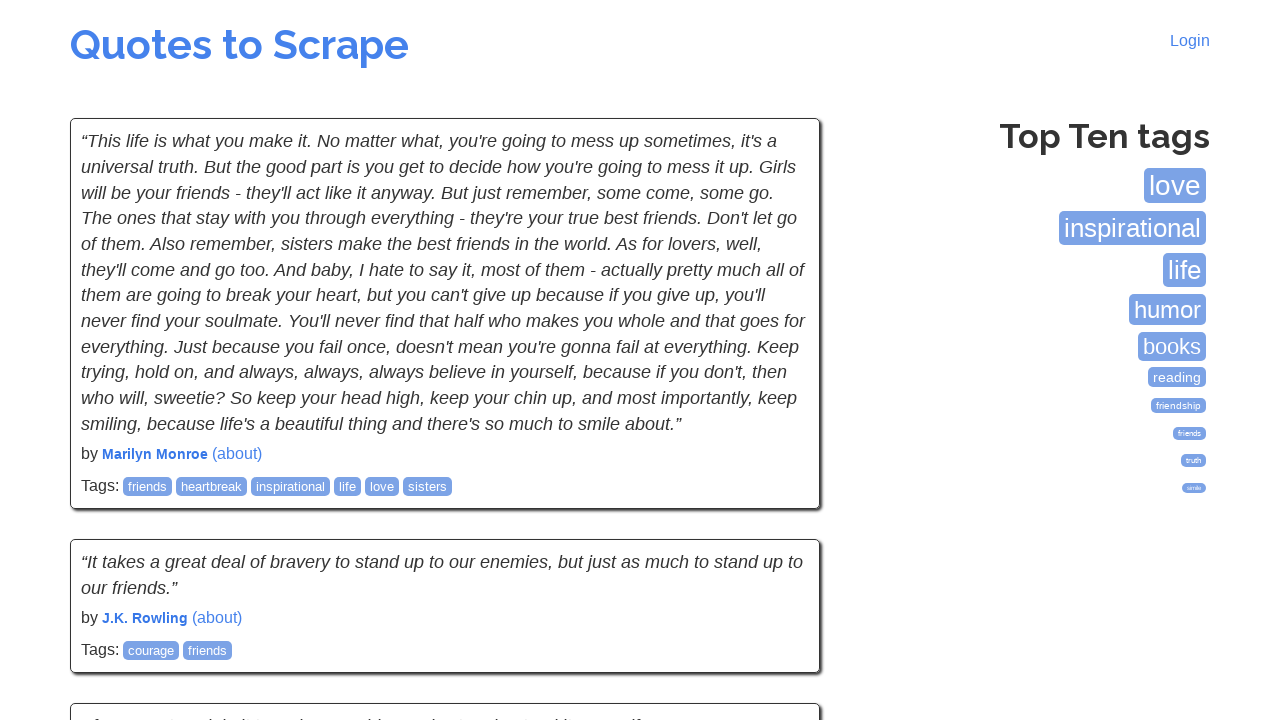

Quotes loaded on page
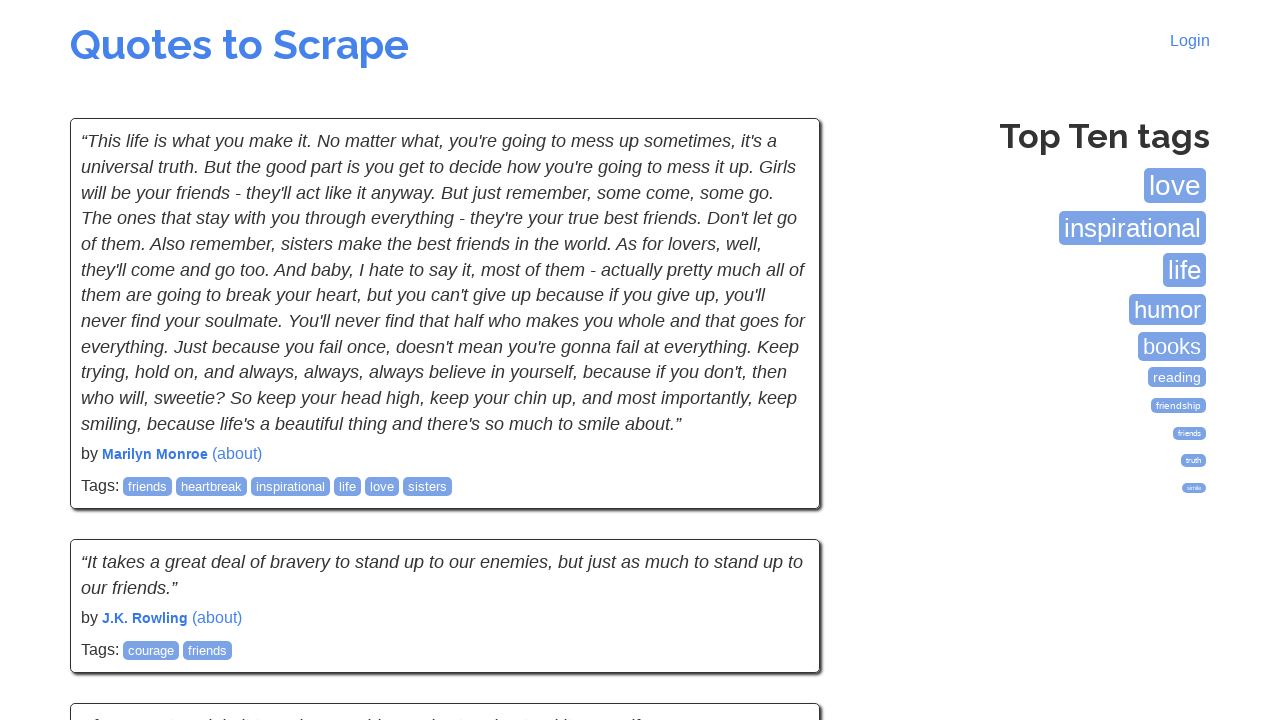

Clicked Next button to navigate to next page of quotes at (778, 542) on .next a
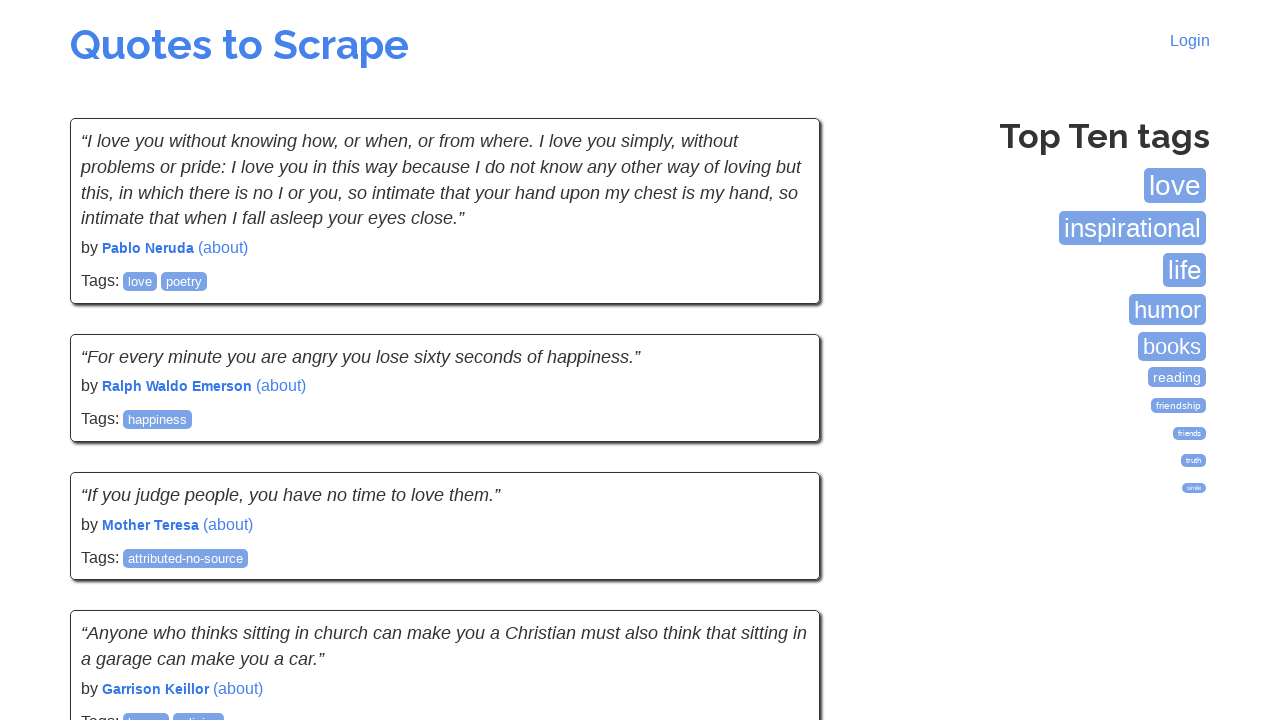

New quotes page loaded and network idle
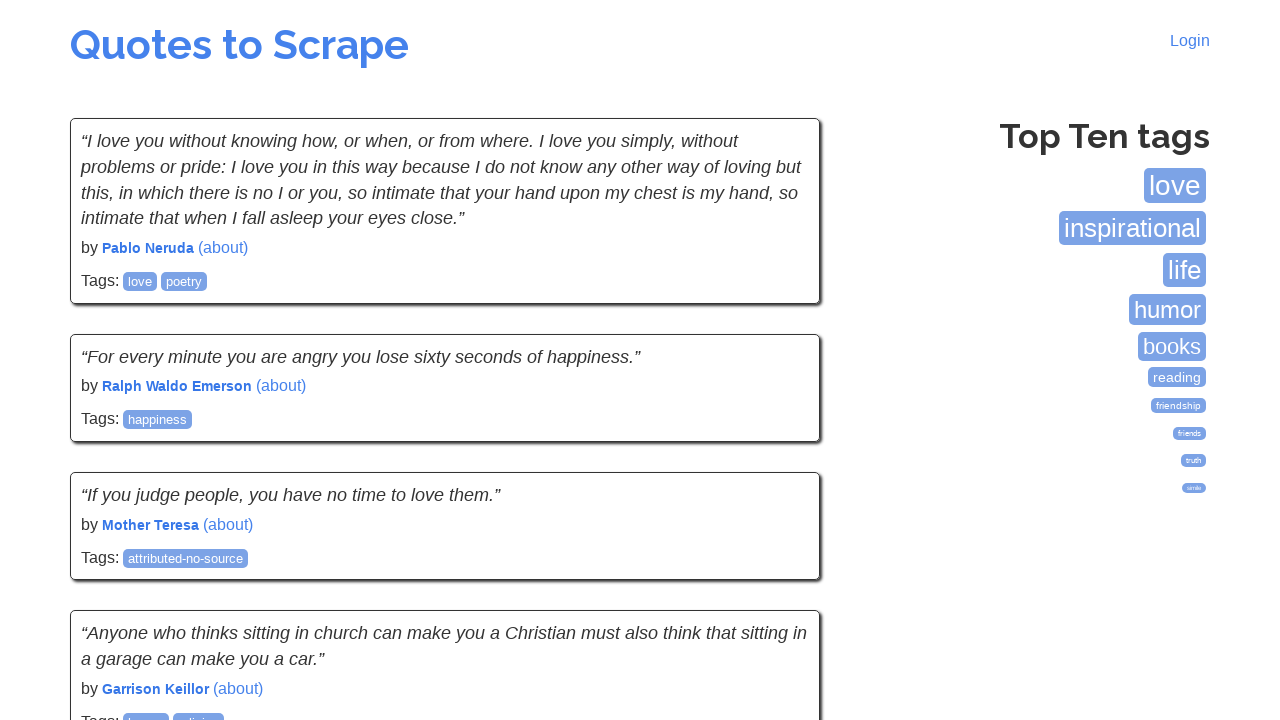

Quotes loaded on page
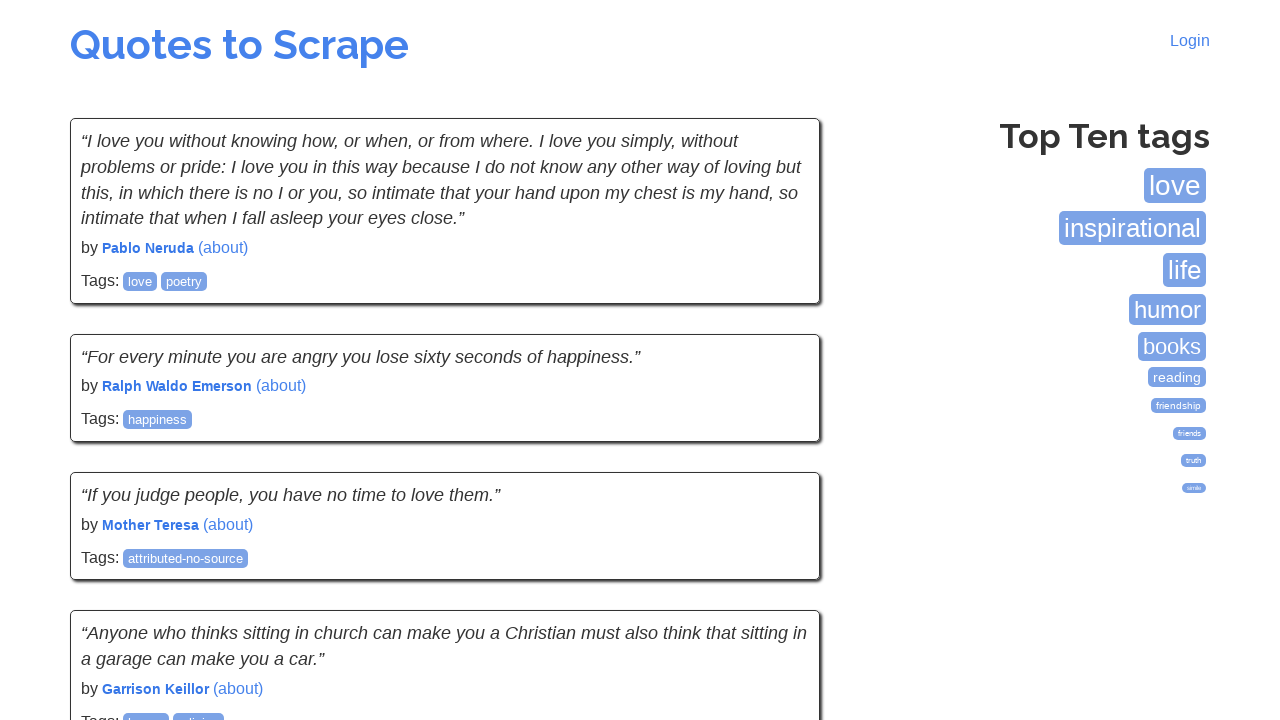

Clicked Next button to navigate to next page of quotes at (778, 542) on .next a
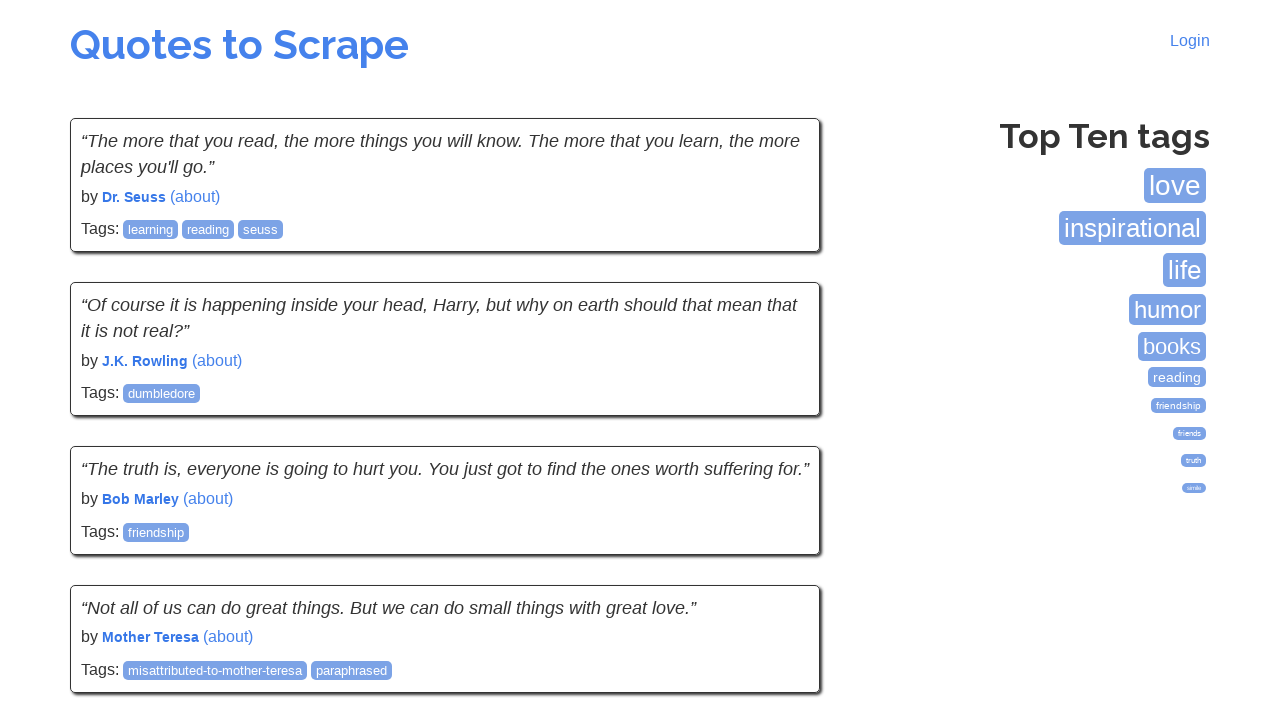

New quotes page loaded and network idle
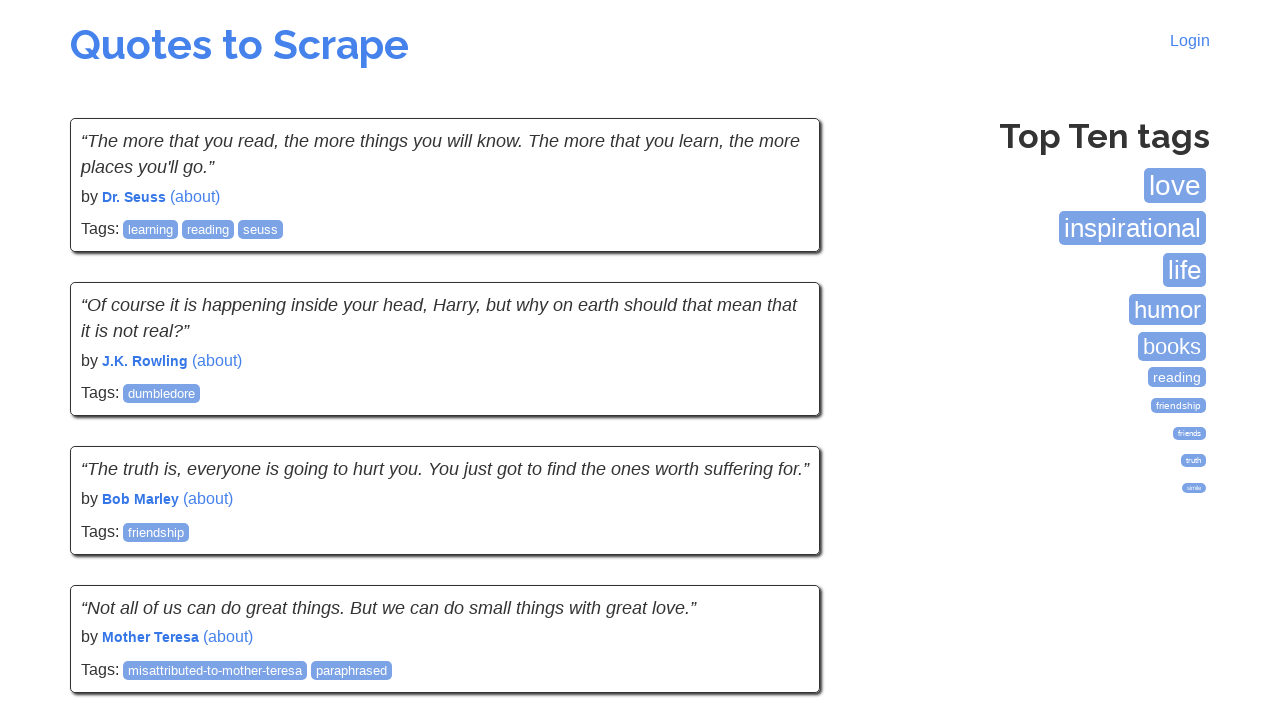

Quotes loaded on page
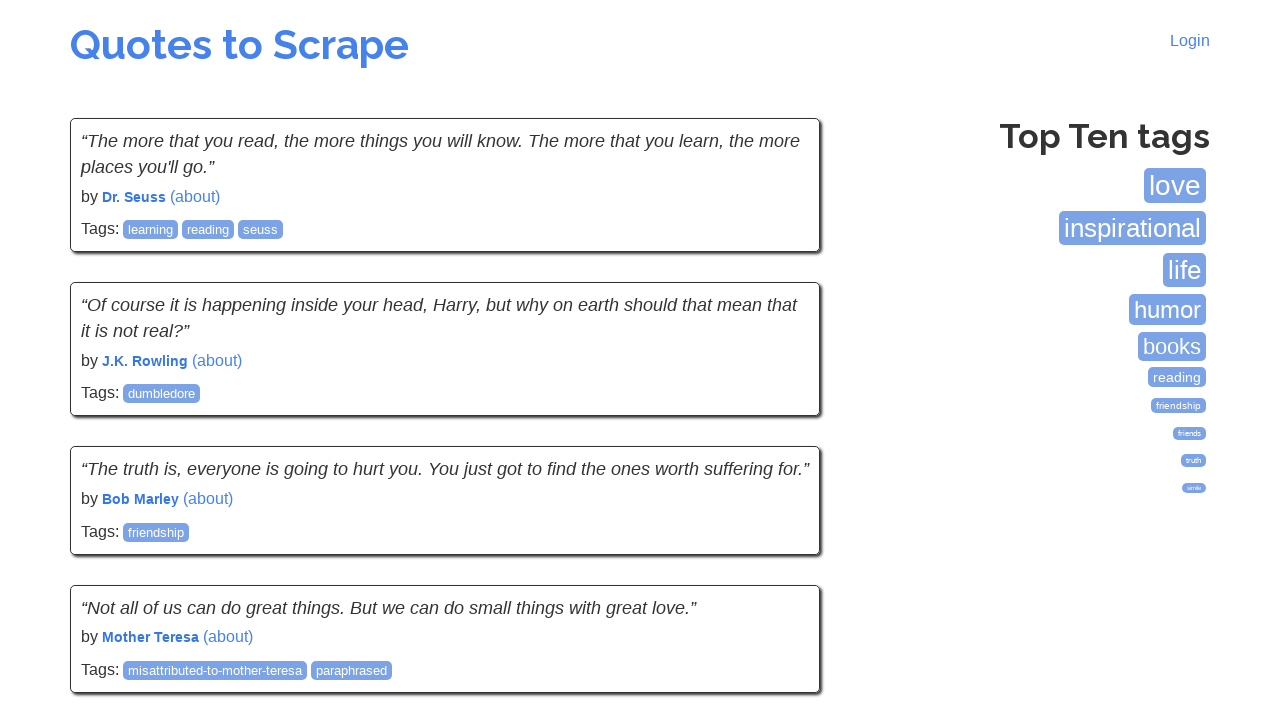

Clicked Next button to navigate to next page of quotes at (778, 542) on .next a
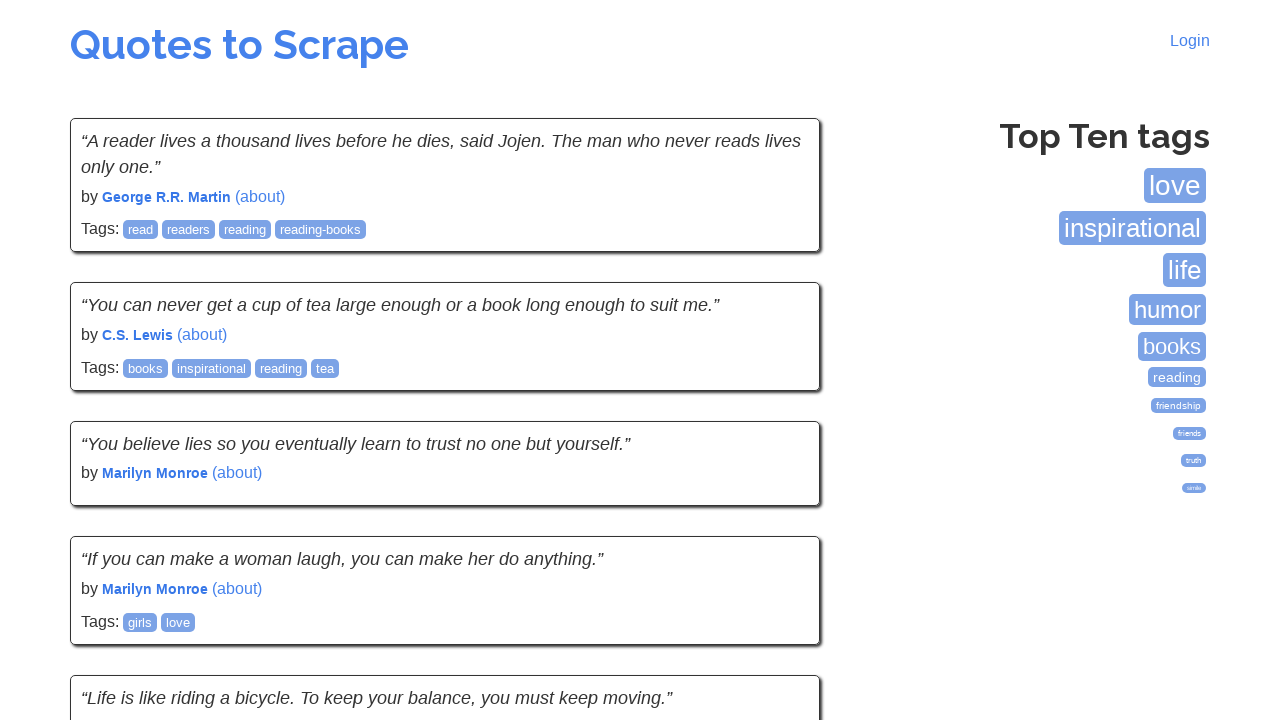

New quotes page loaded and network idle
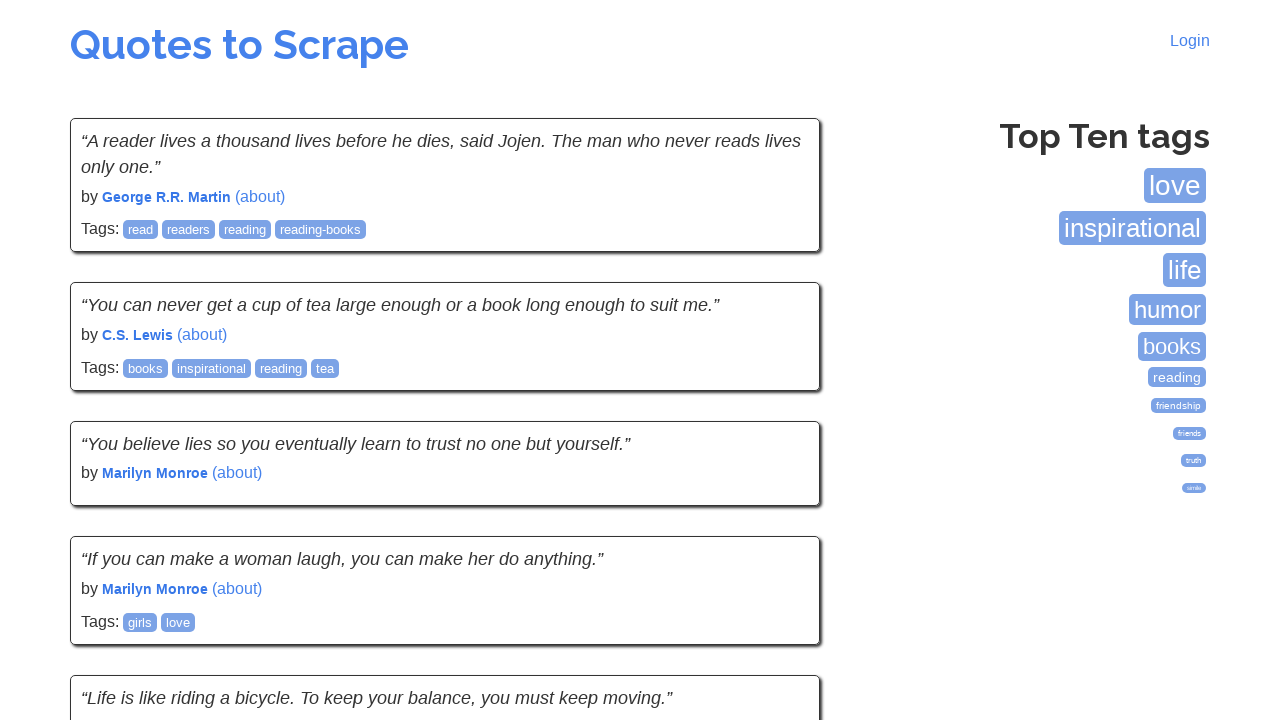

Quotes loaded on page
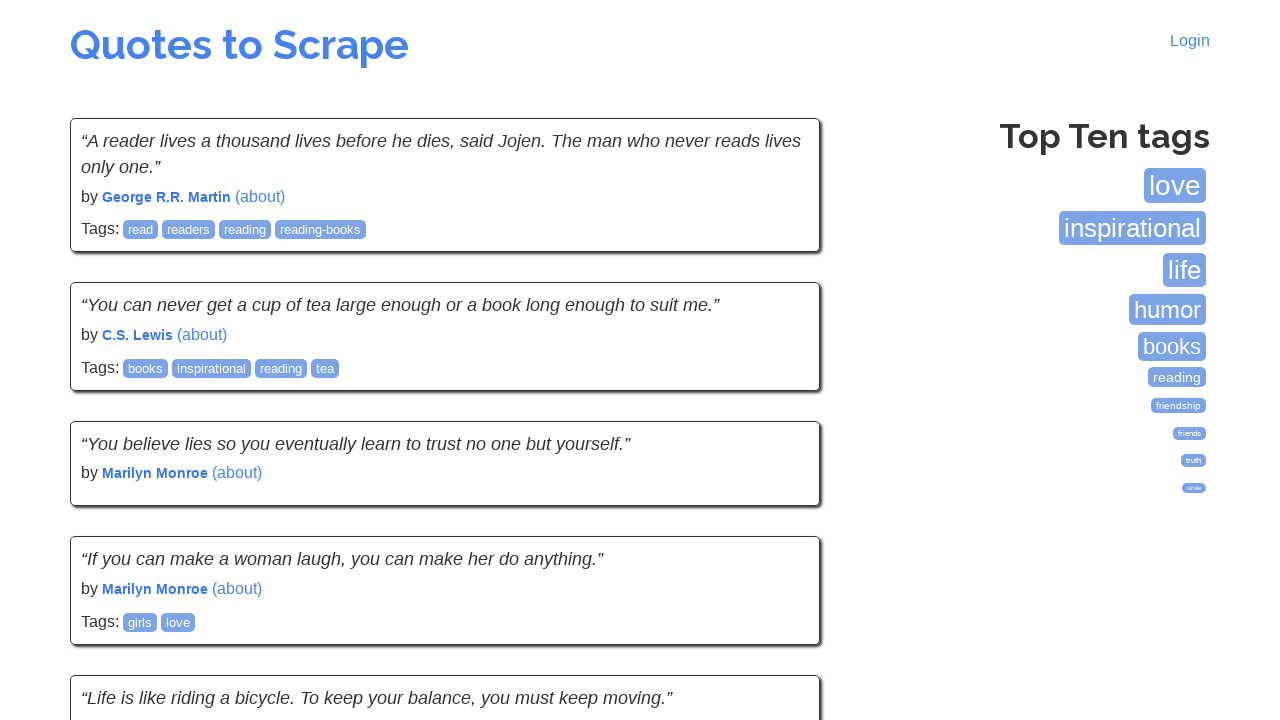

Clicked Next button to navigate to next page of quotes at (778, 541) on .next a
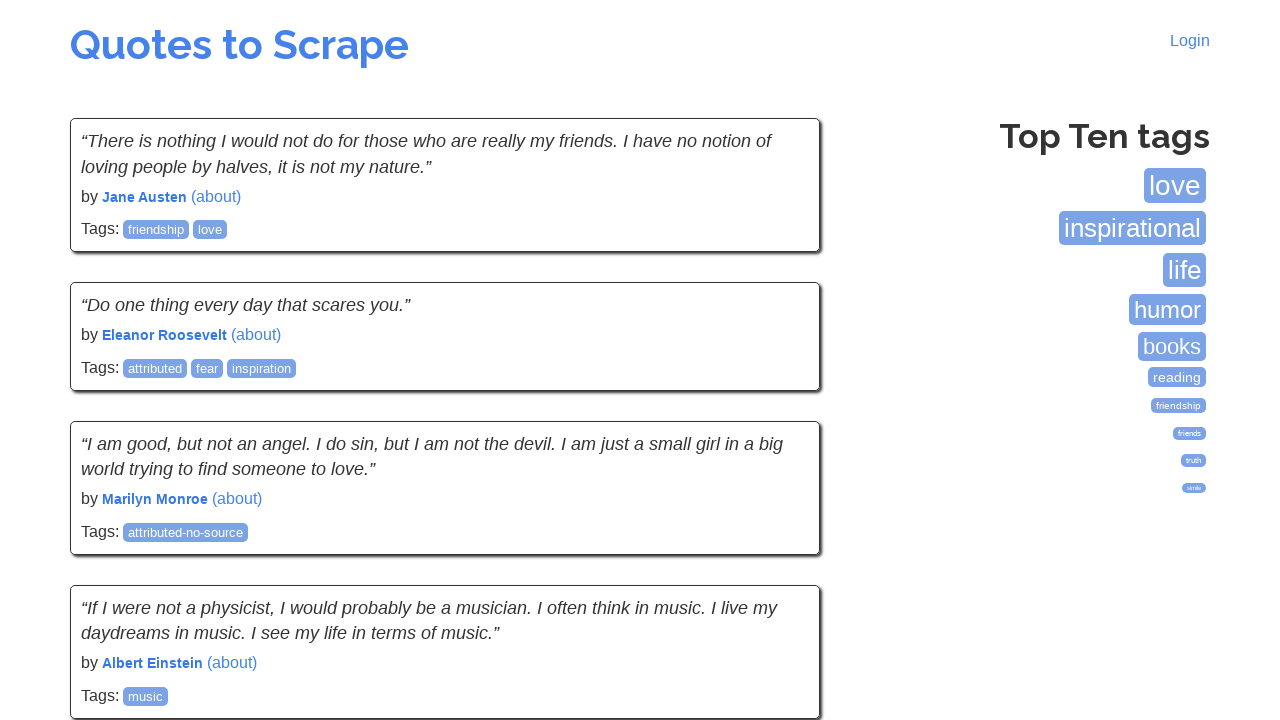

New quotes page loaded and network idle
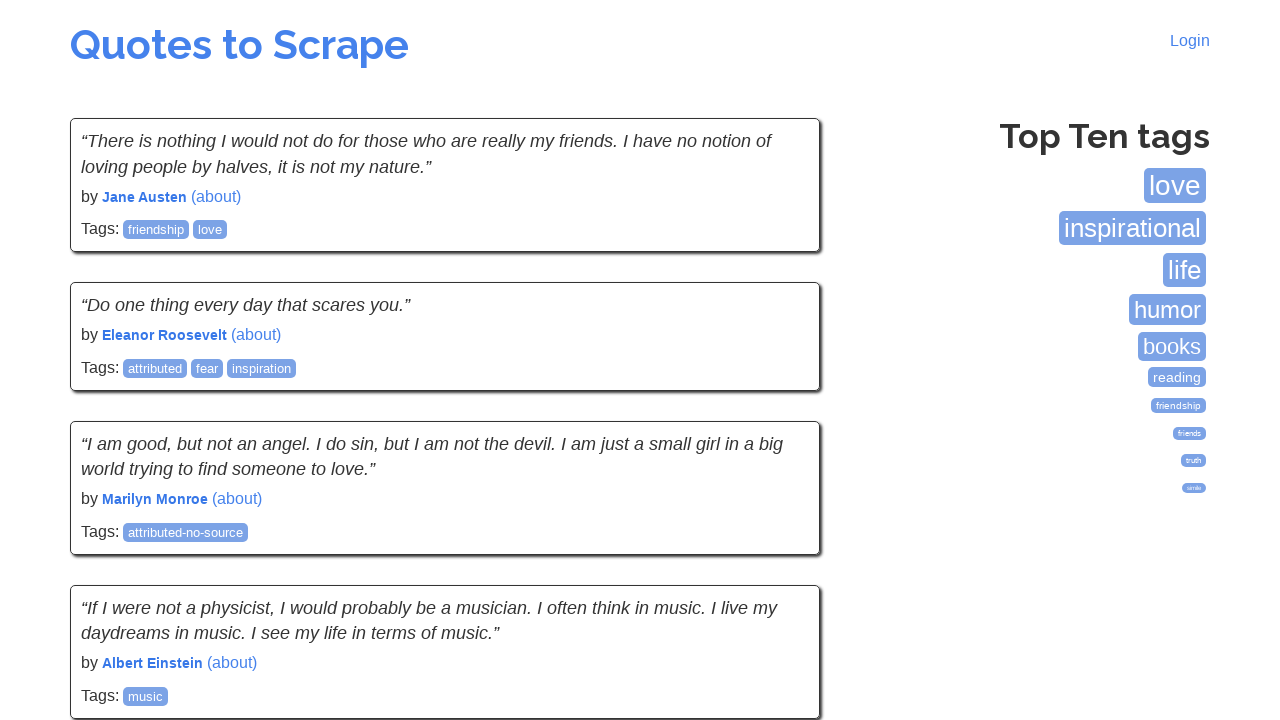

Quotes loaded on page
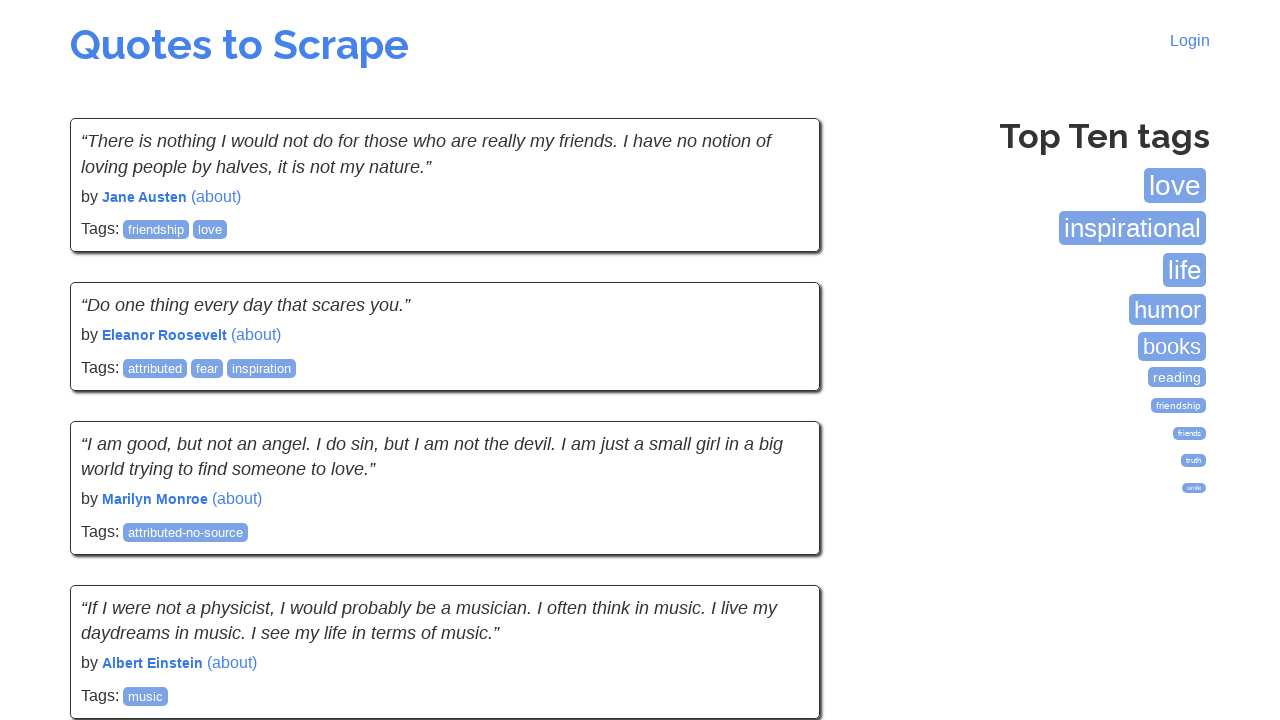

Clicked Next button to navigate to next page of quotes at (778, 542) on .next a
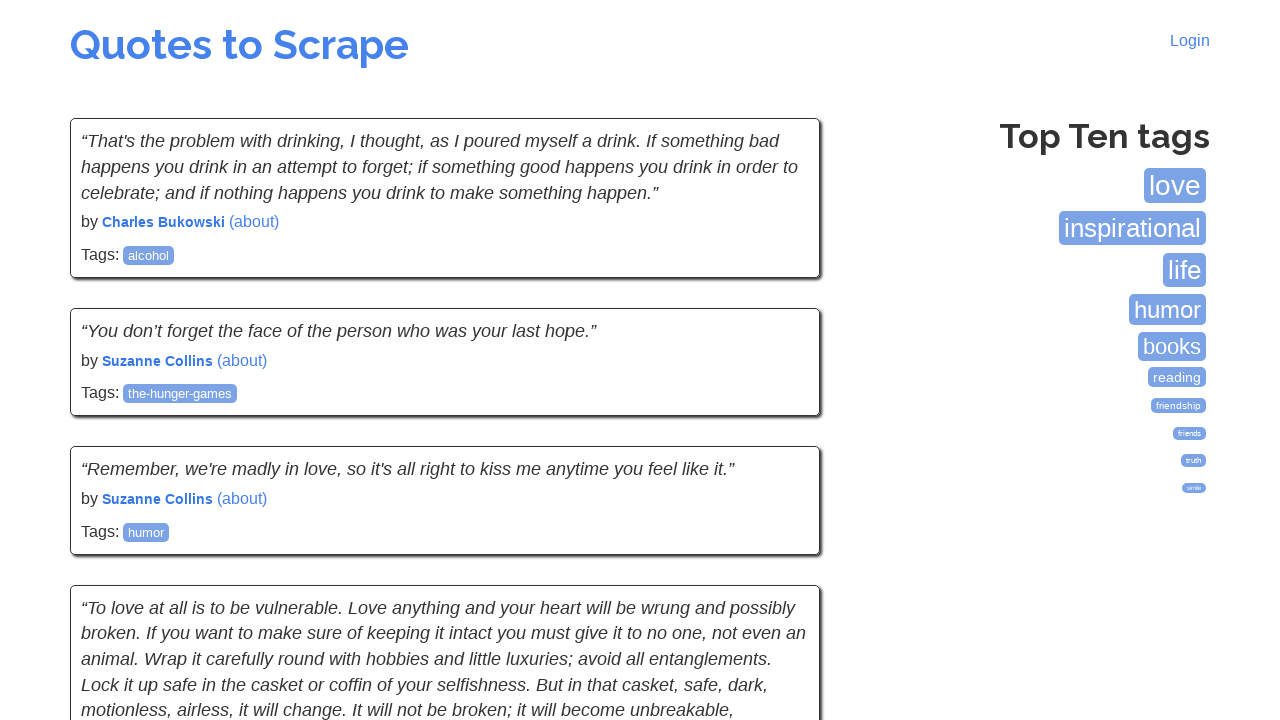

New quotes page loaded and network idle
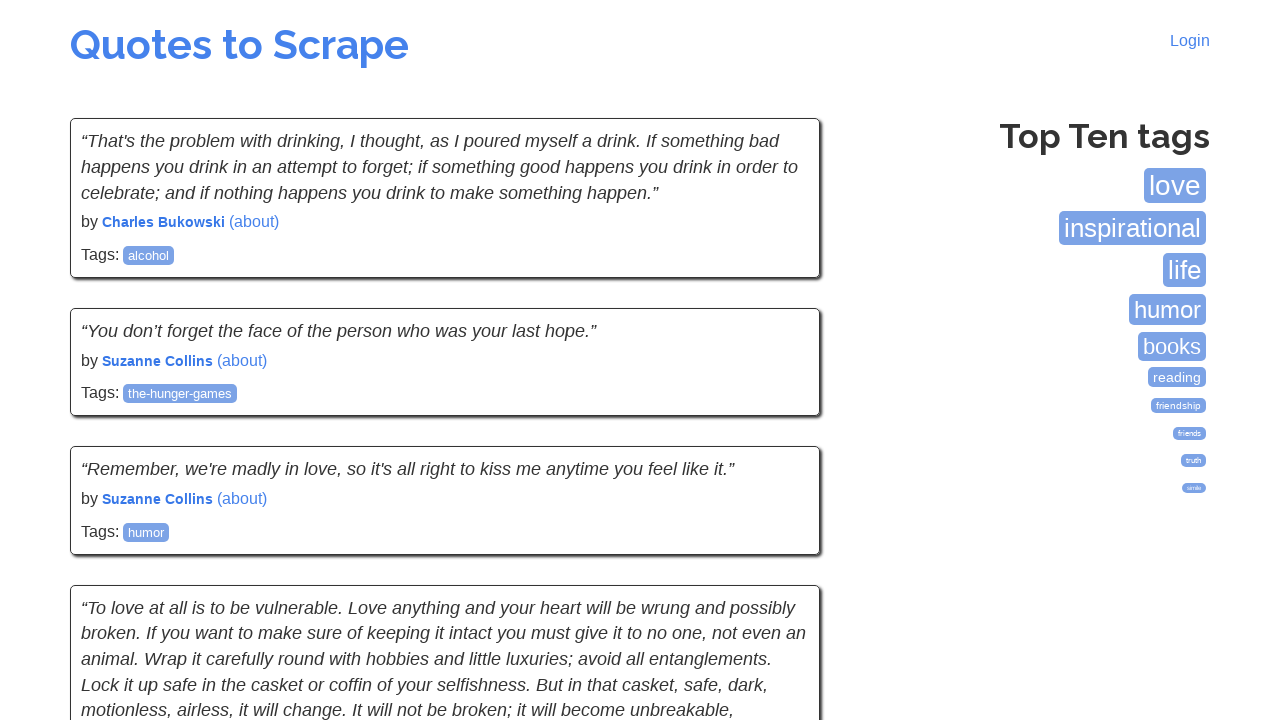

Quotes loaded on page
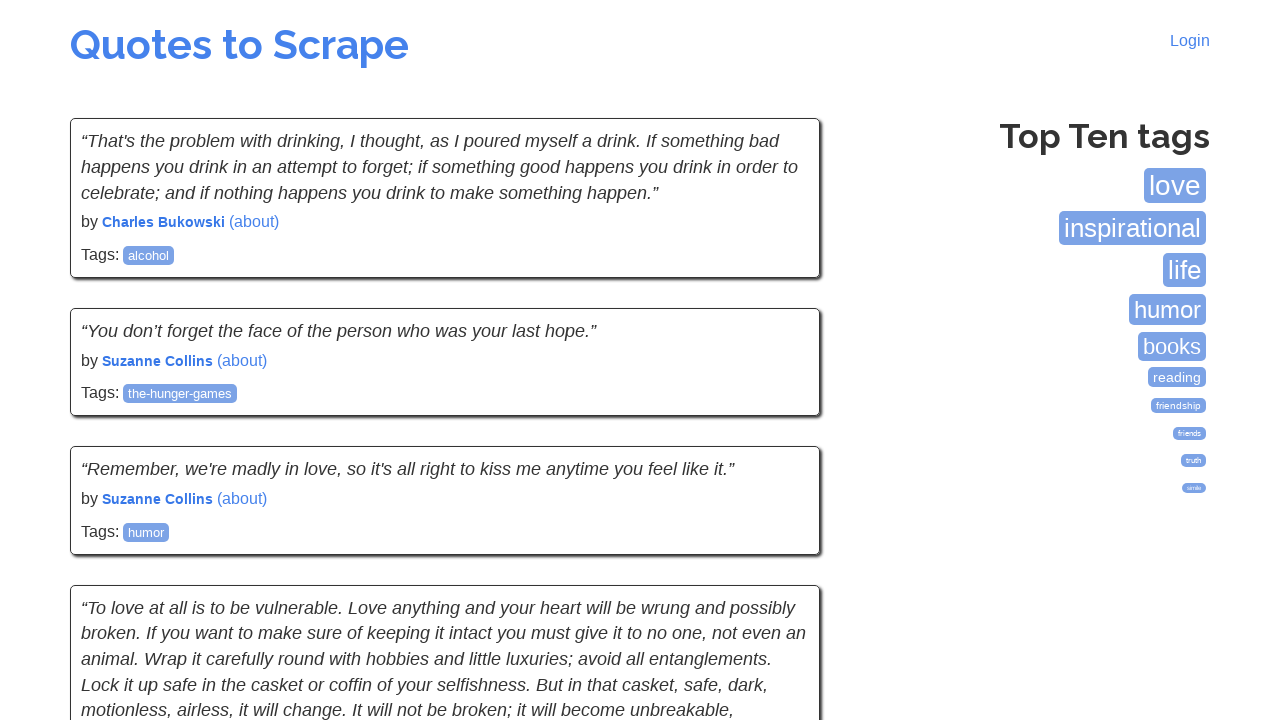

Clicked Next button to navigate to next page of quotes at (778, 542) on .next a
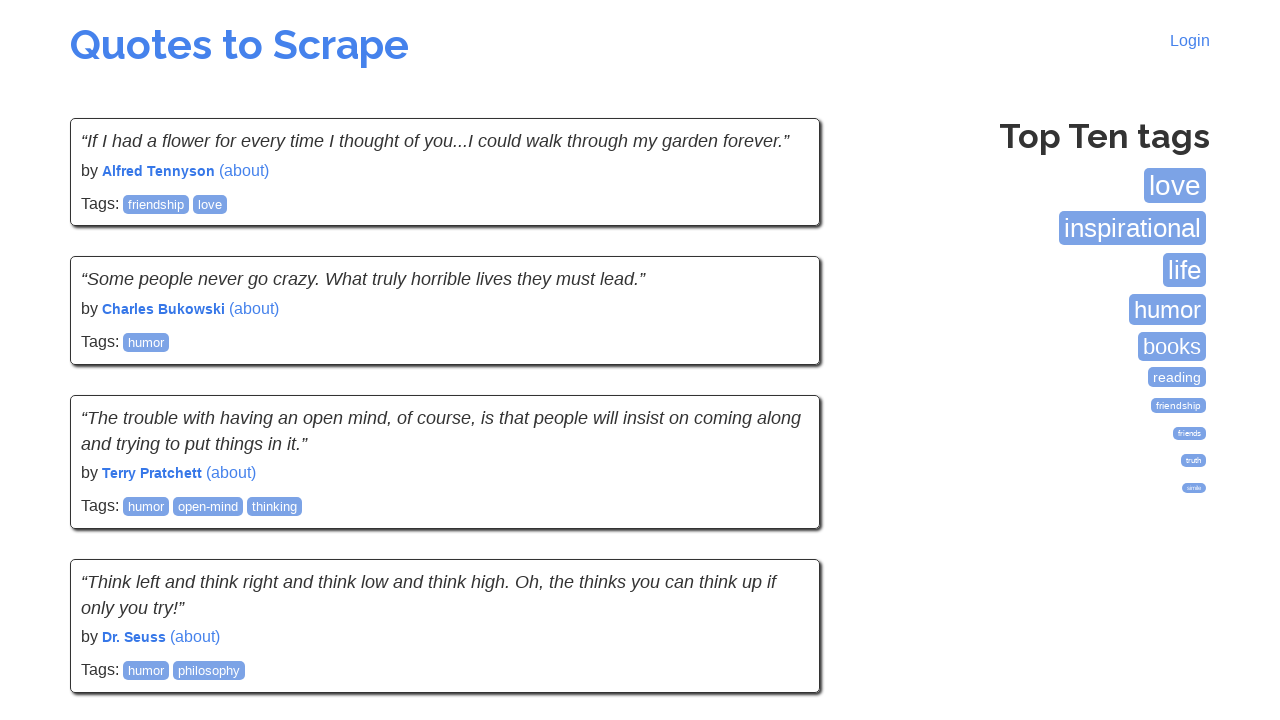

New quotes page loaded and network idle
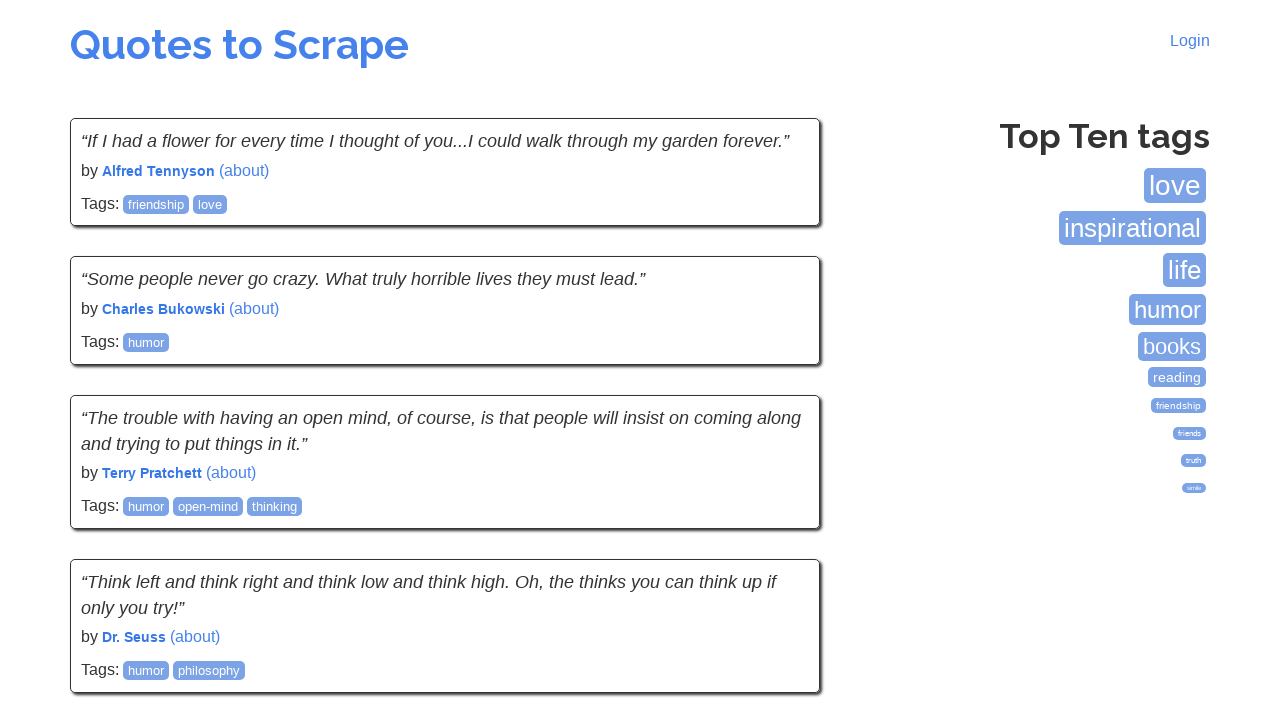

Quotes loaded on page
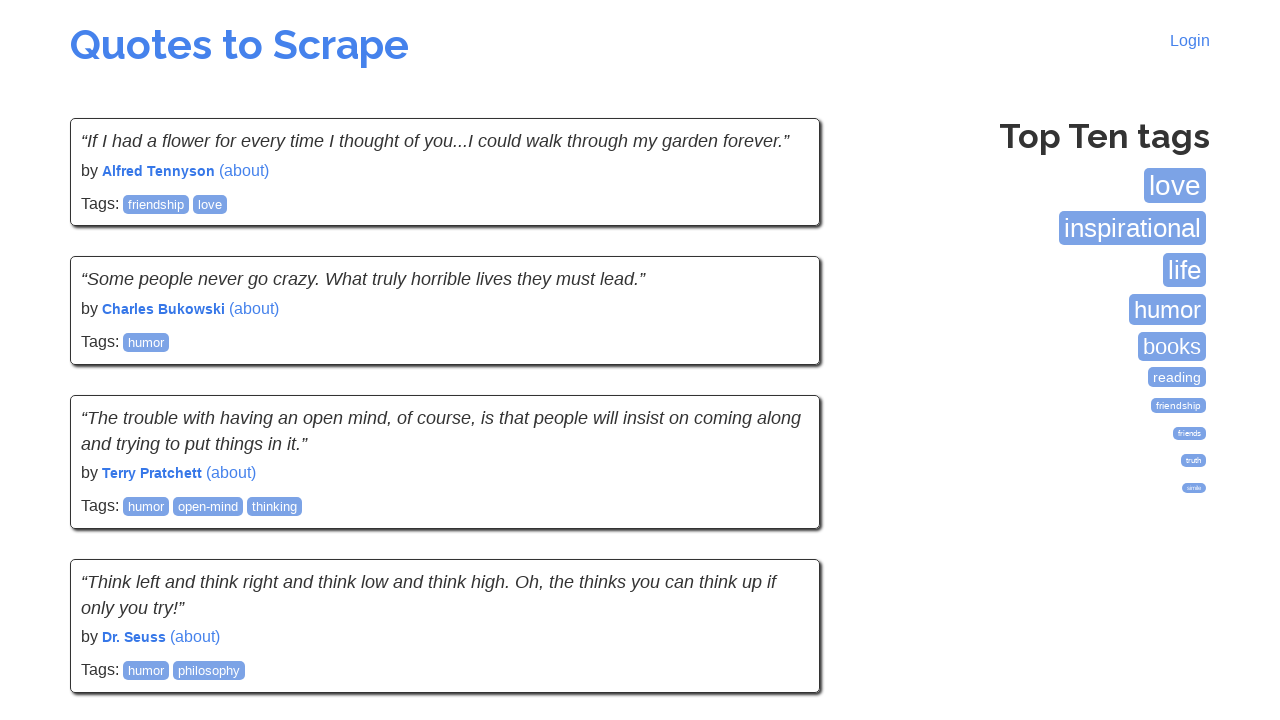

Clicked Next button to navigate to next page of quotes at (778, 542) on .next a
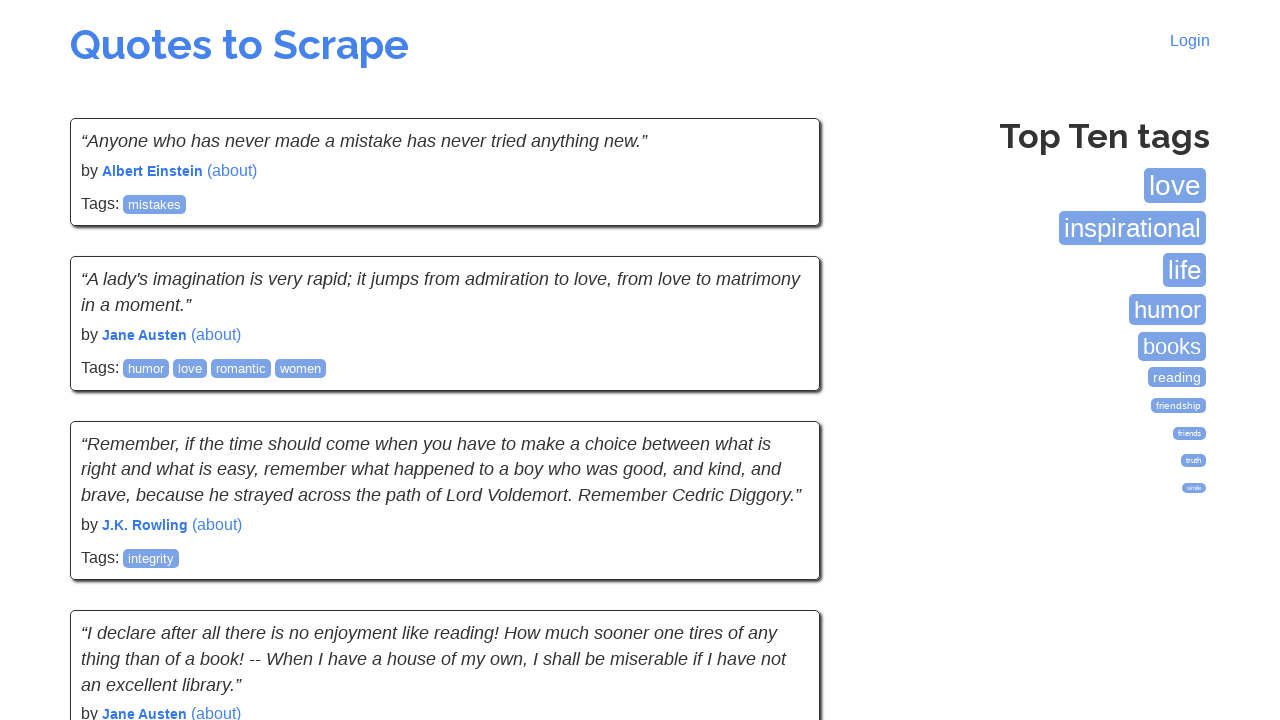

New quotes page loaded and network idle
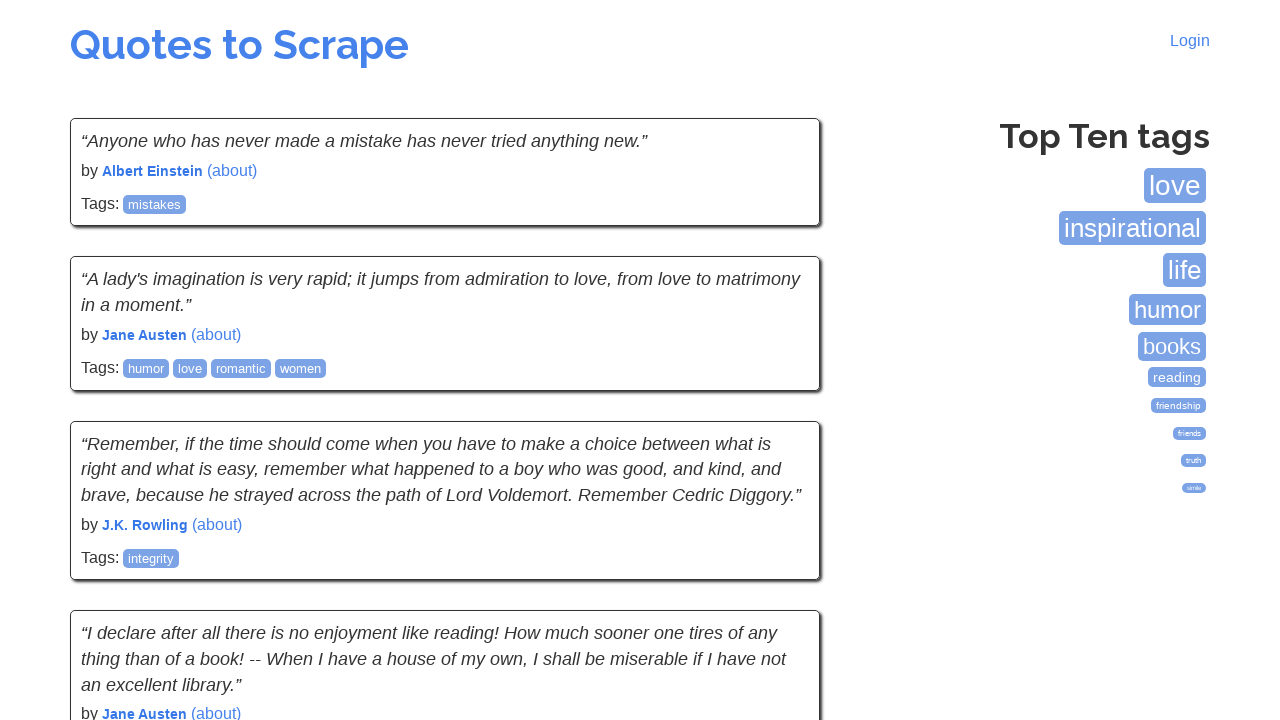

Quotes loaded on page
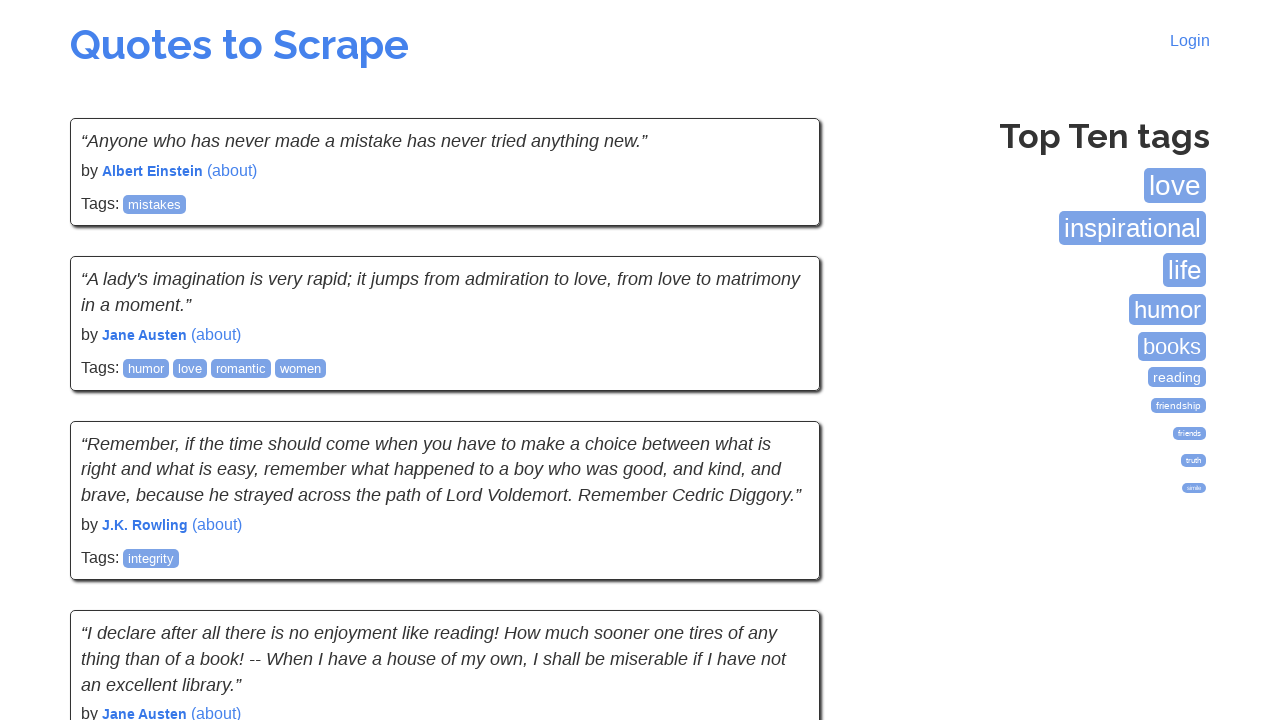

Clicked Next button to navigate to next page of quotes at (778, 542) on .next a
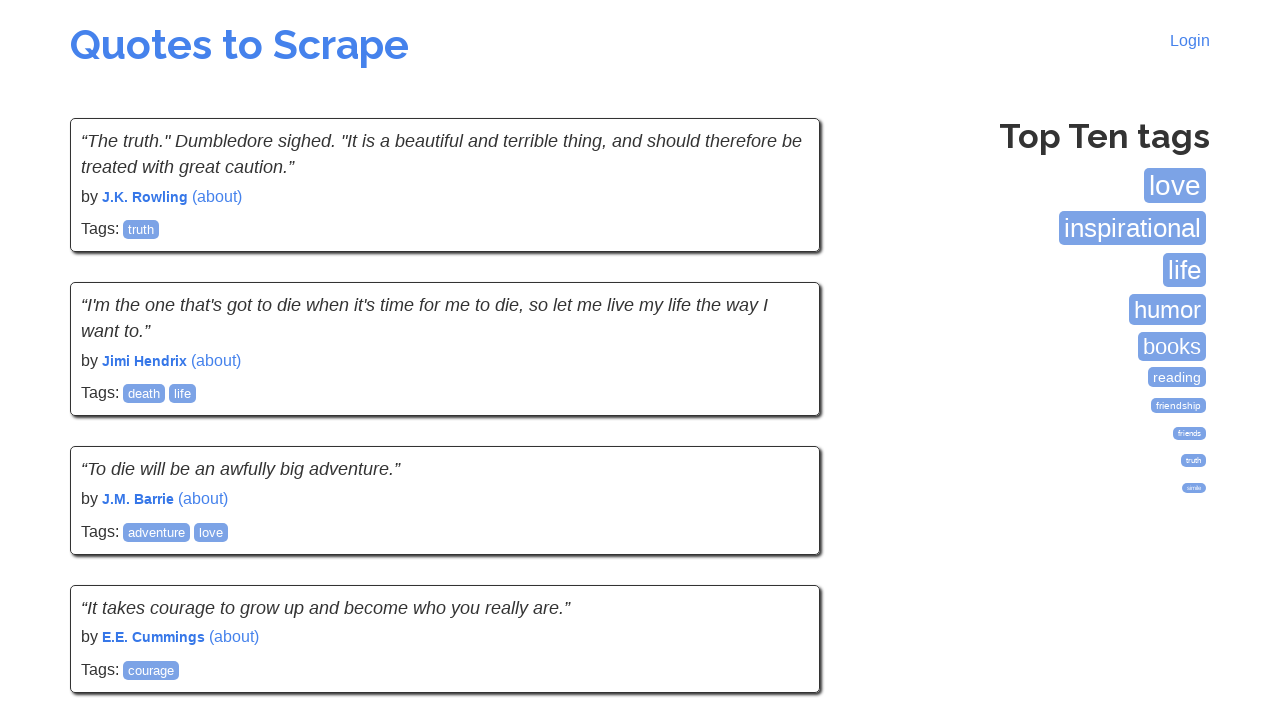

New quotes page loaded and network idle
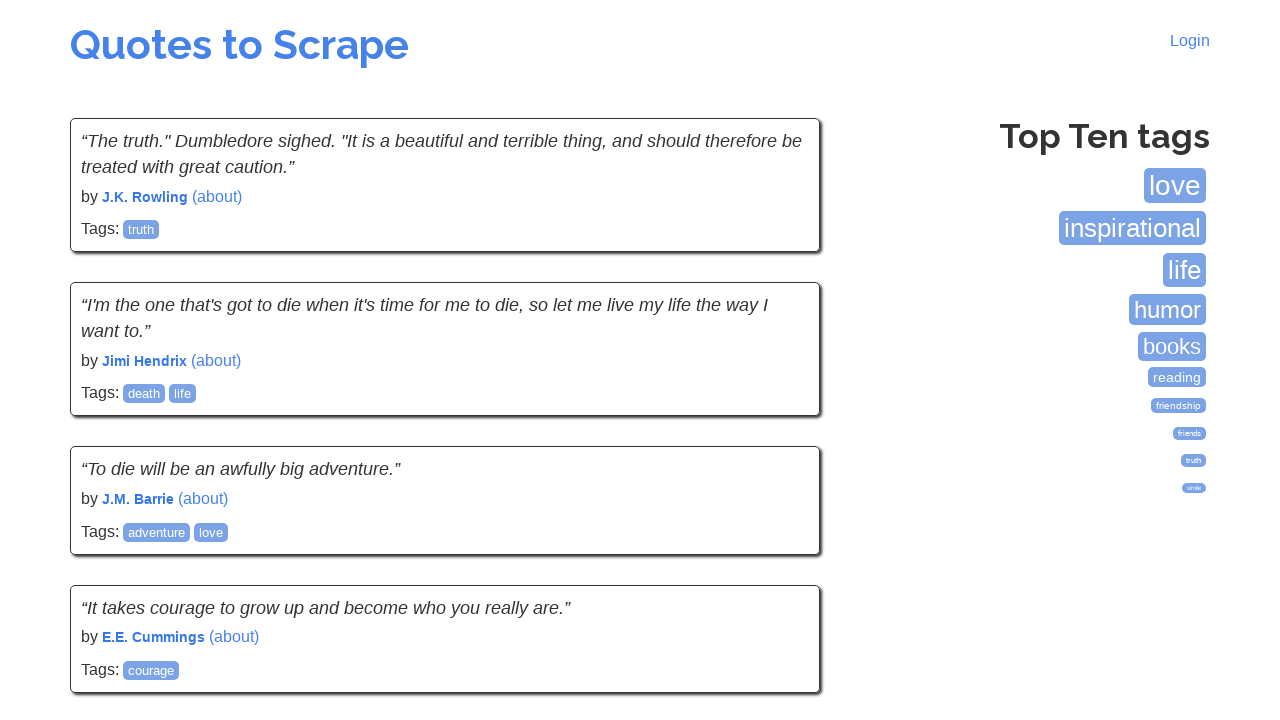

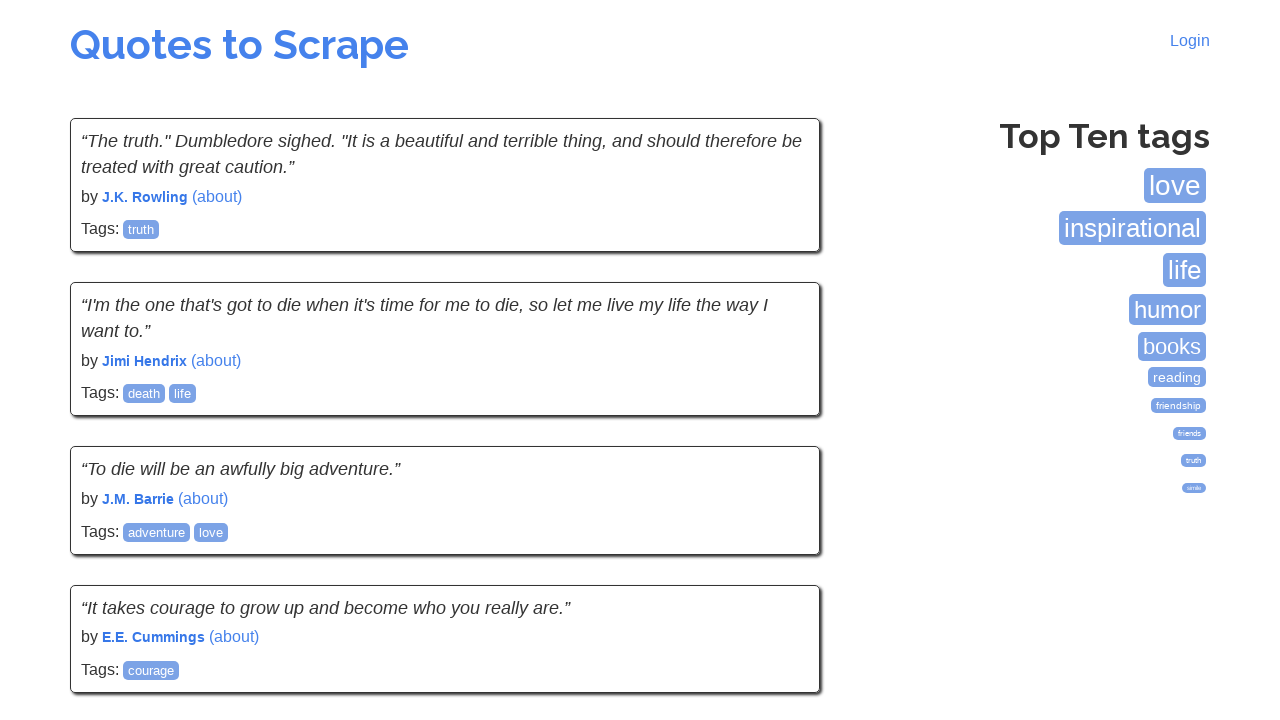